Tests injecting jQuery and jQuery Growl library into a page via JavaScript execution, then displays a notification message in the browser.

Starting URL: http://the-internet.herokuapp.com

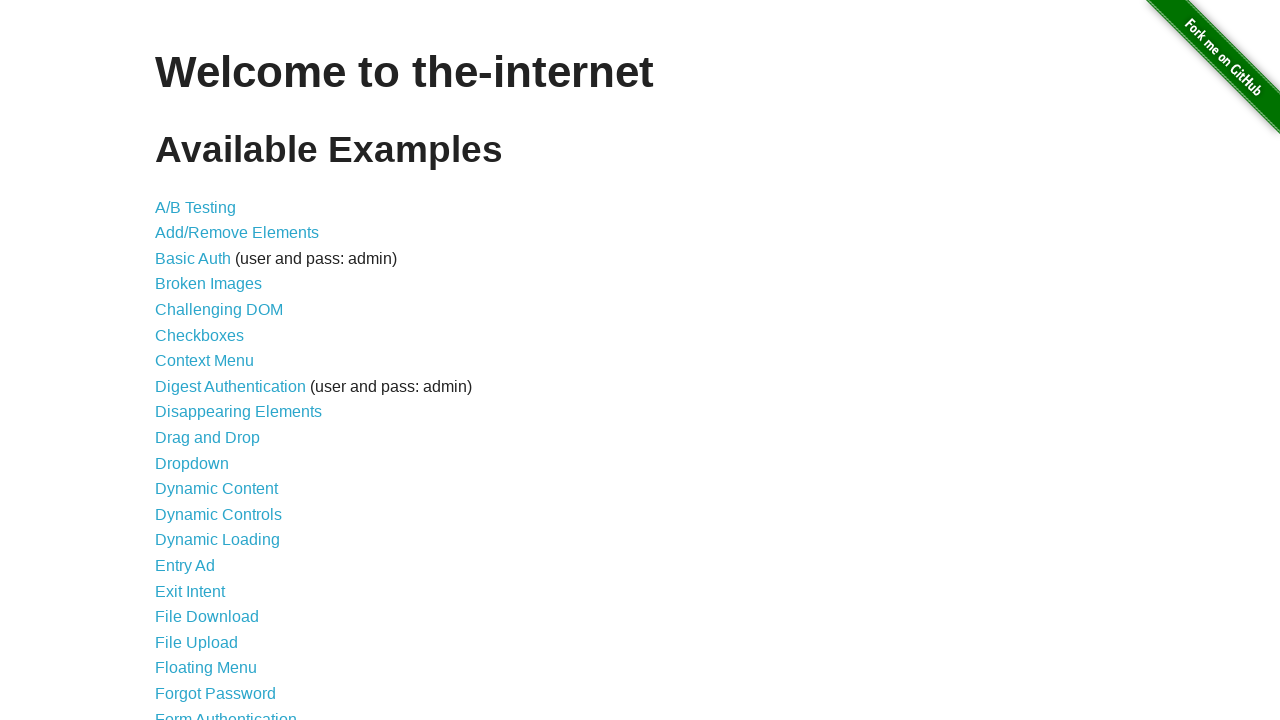

Injected jQuery library into page via JavaScript execution
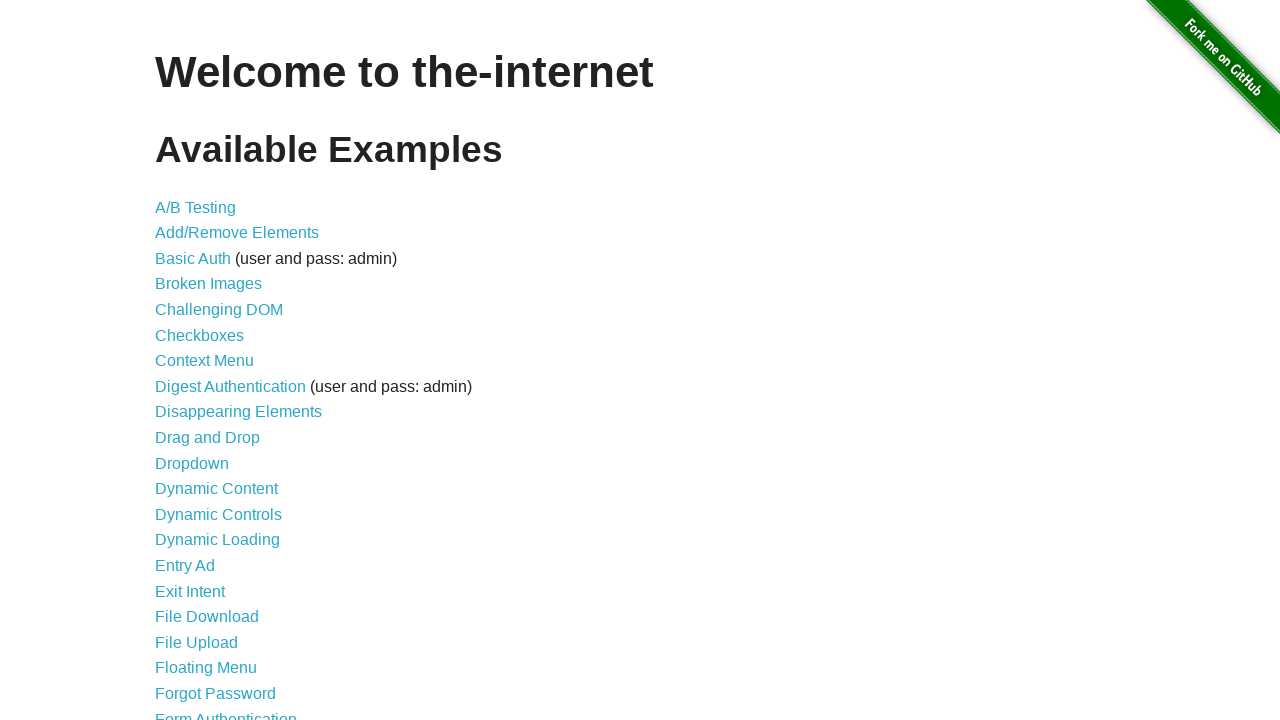

jQuery library loaded successfully
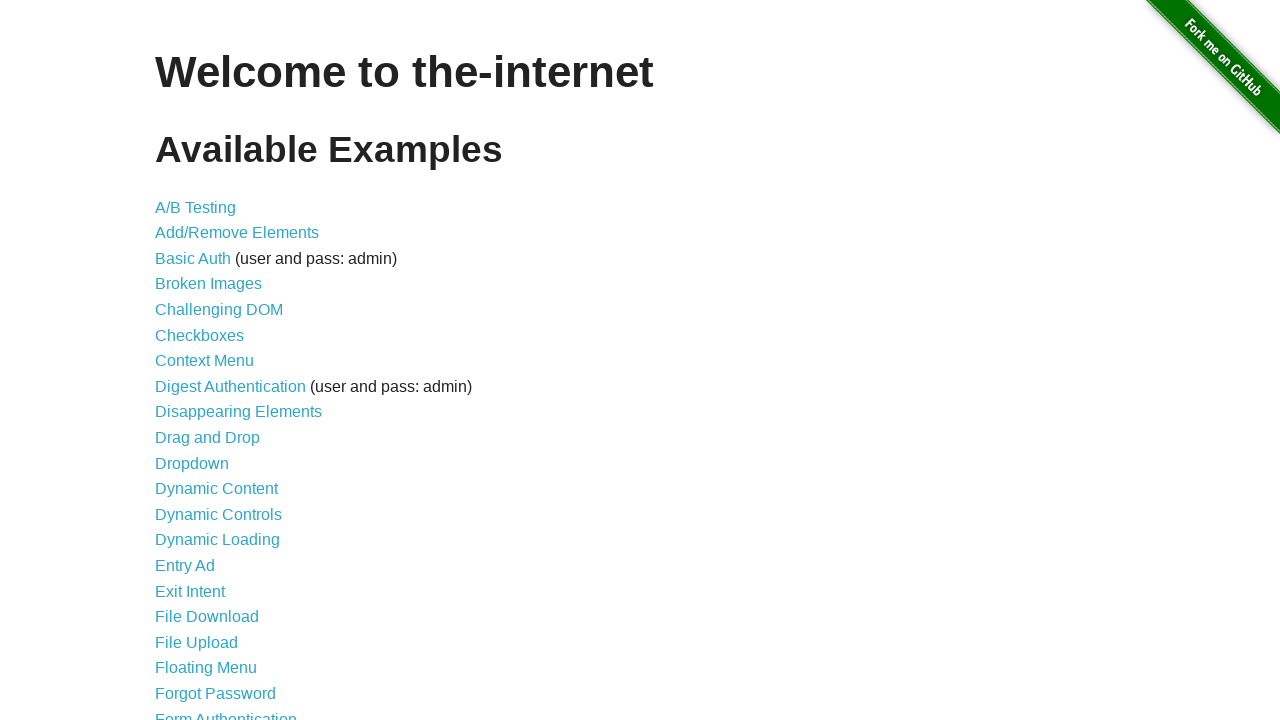

Injected jQuery Growl library via jQuery getScript
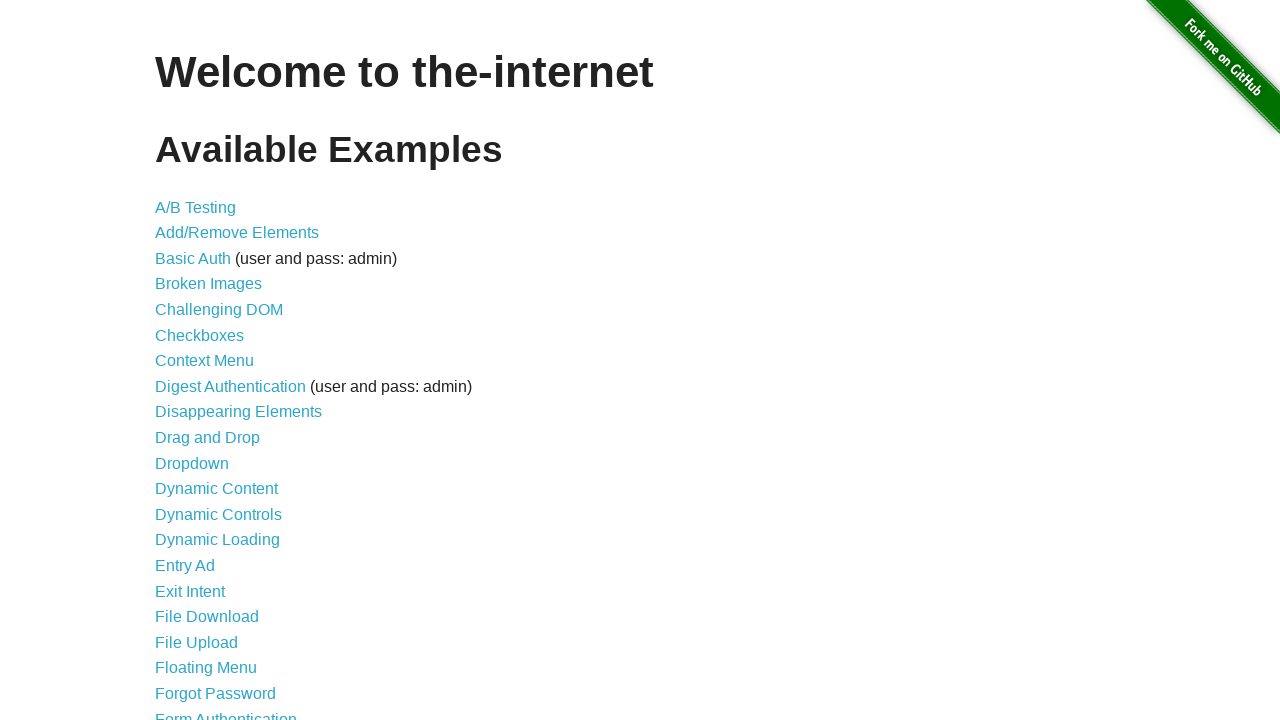

Injected jQuery Growl CSS stylesheet into page head
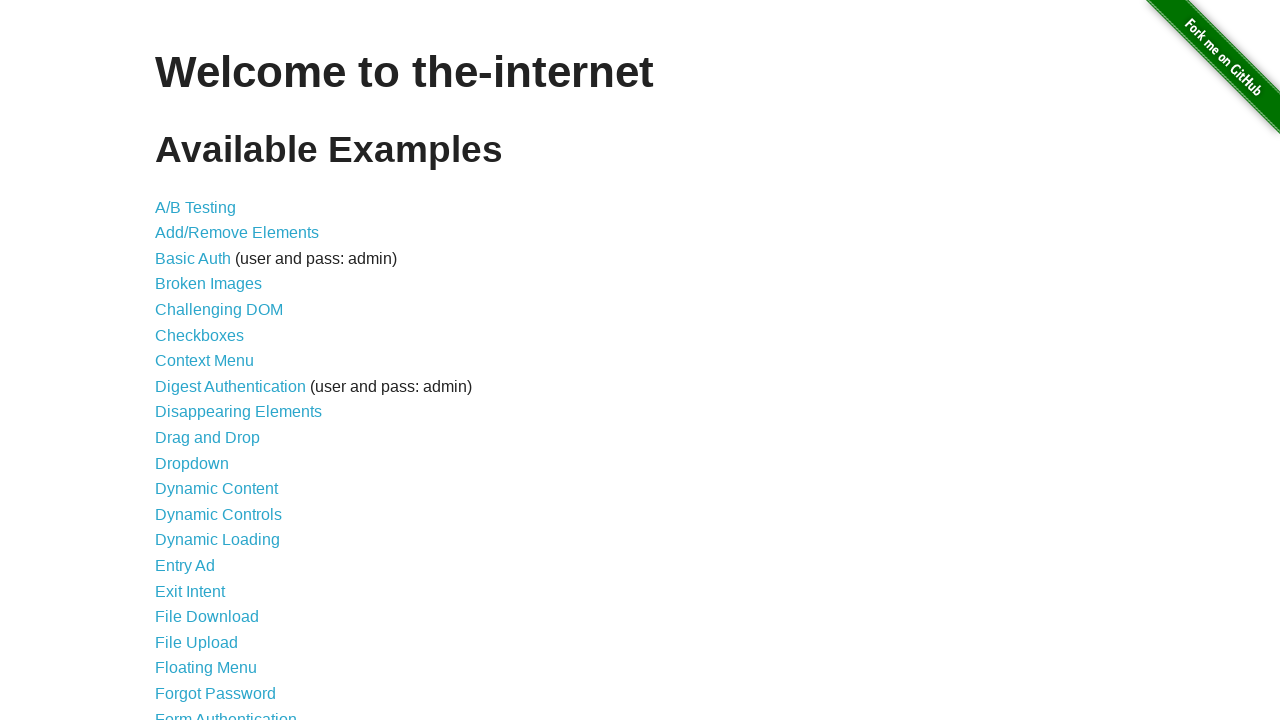

jQuery Growl library loaded and available
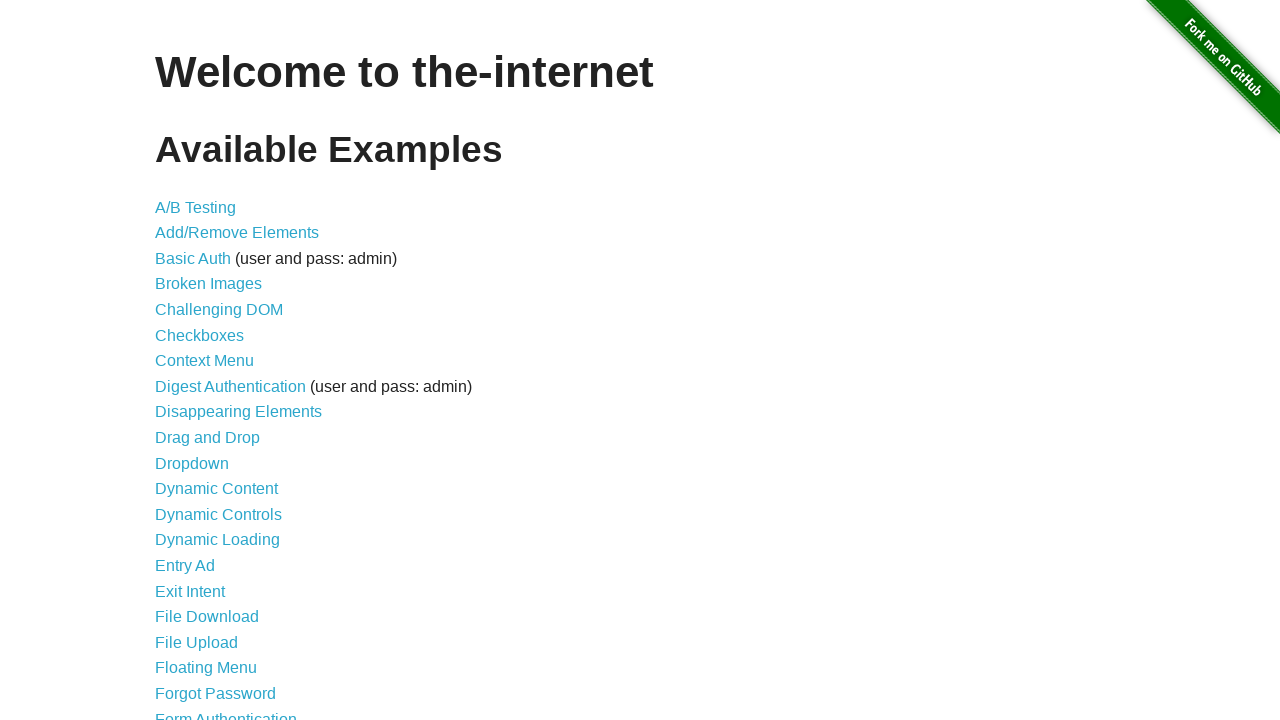

Displayed jQuery Growl notification with title 'GET' and message '/'
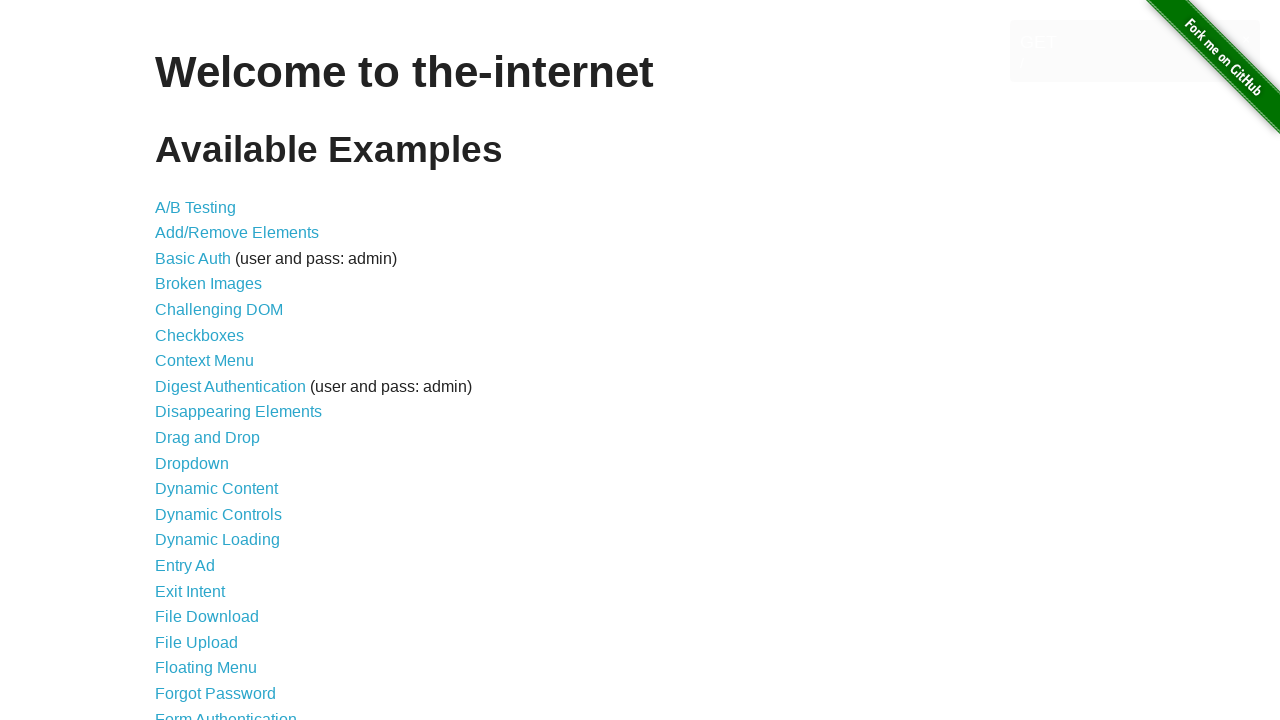

Waited 2 seconds for notification to be visible
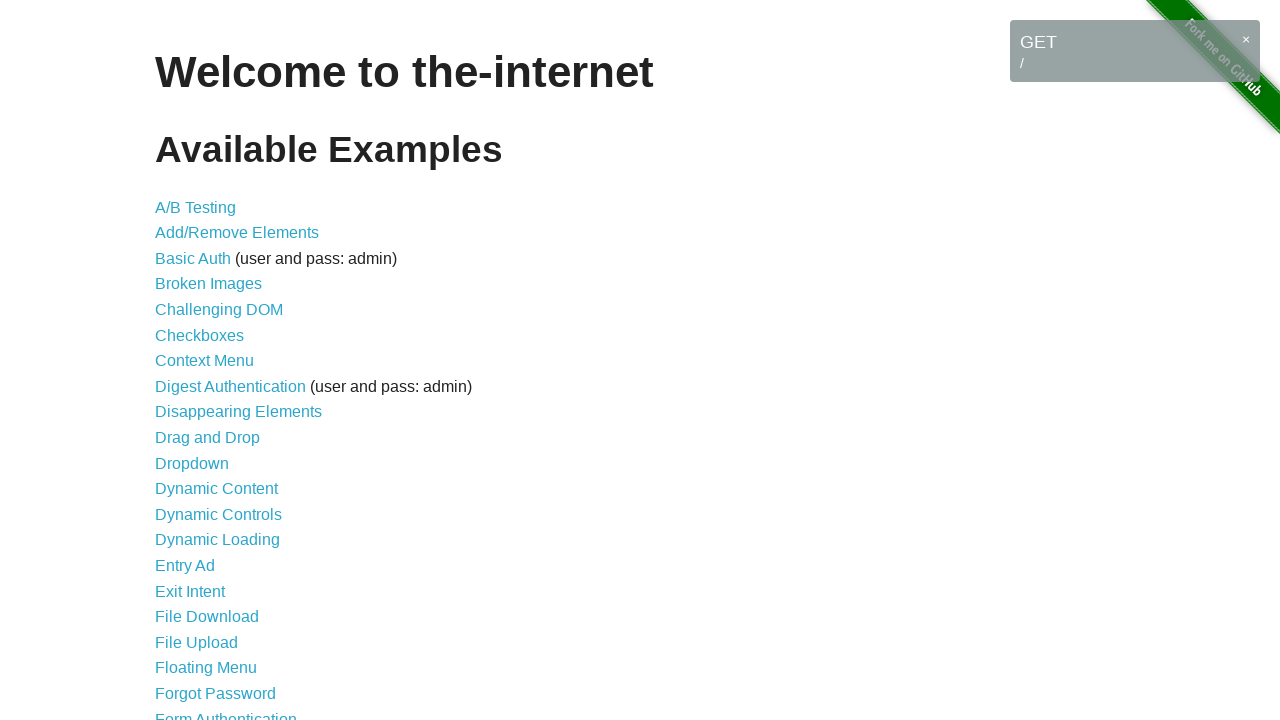

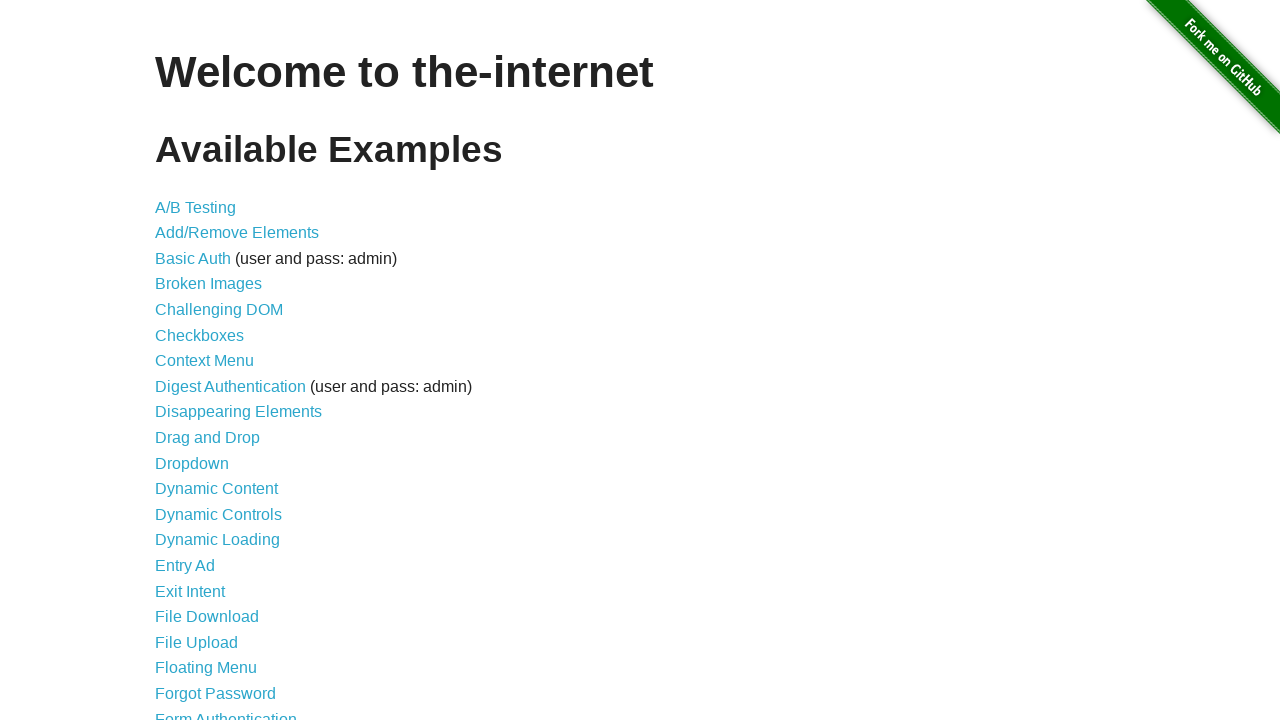